Navigates through multiple legacy CMS pages on Flinders University website including library, faculty, and school pages to verify they load correctly

Starting URL: http://www.flinders.edu.au/library

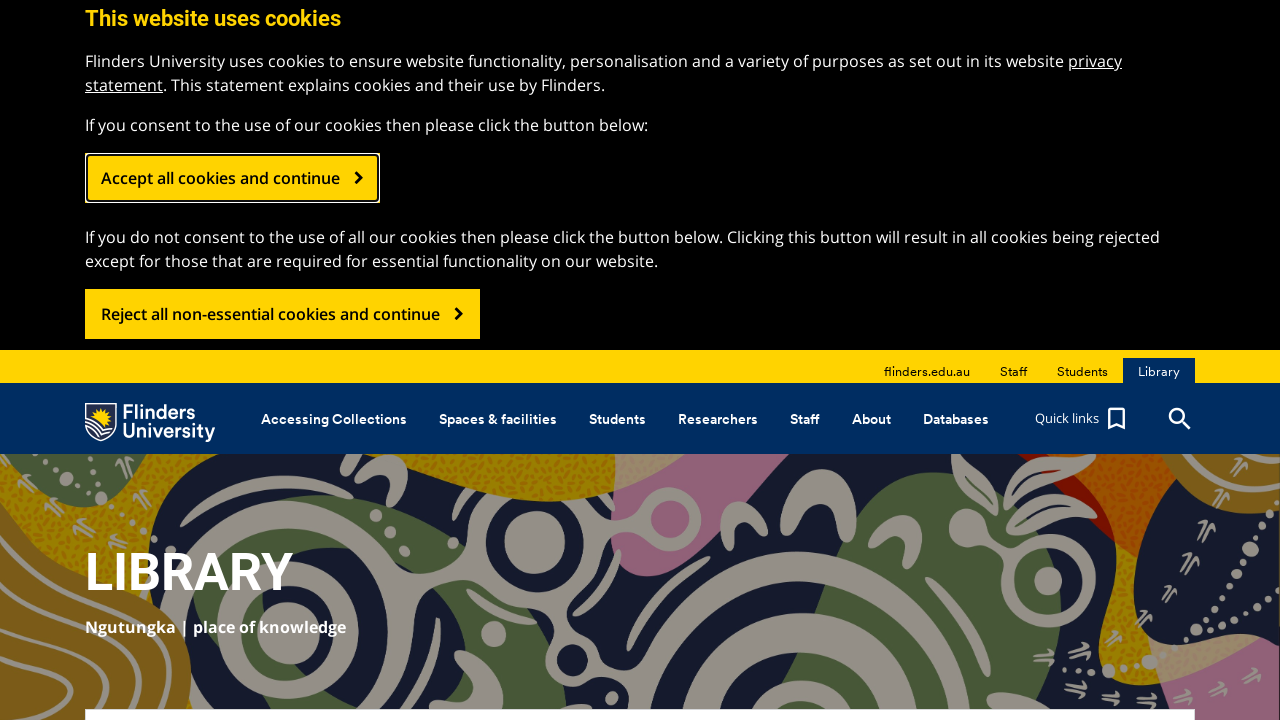

Library page loaded (domcontentloaded)
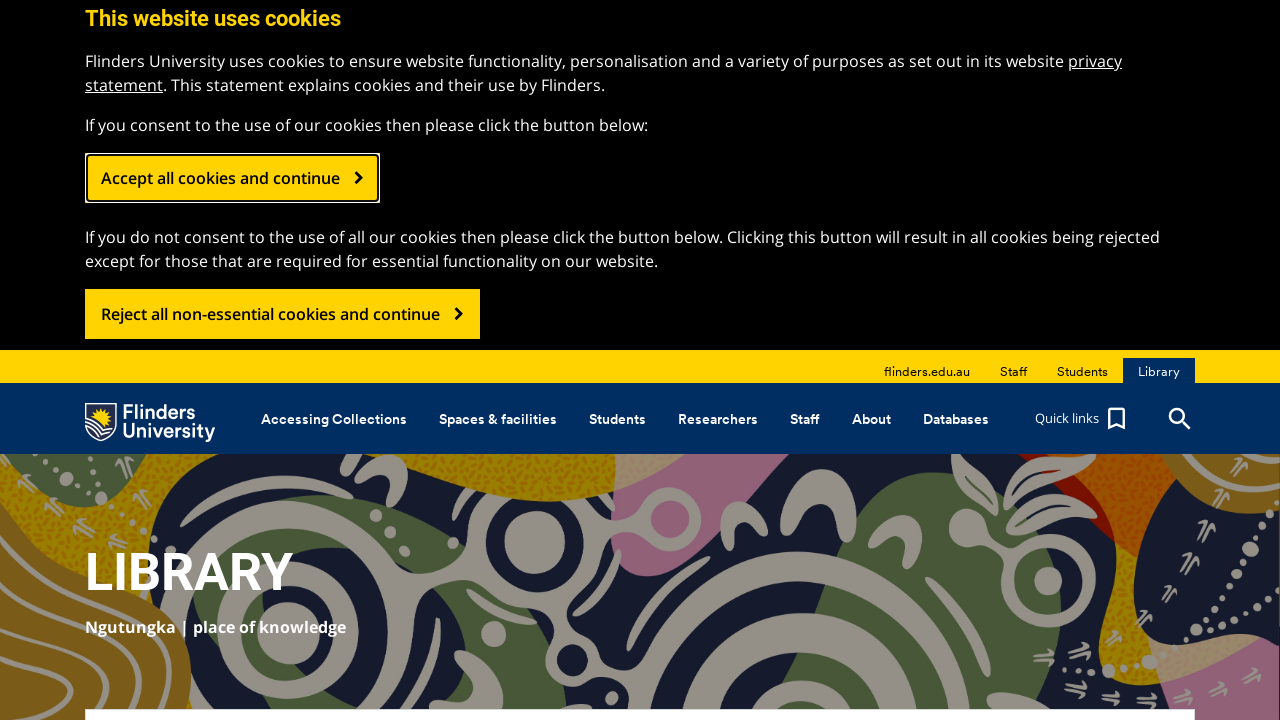

Navigated to EHL faculty page
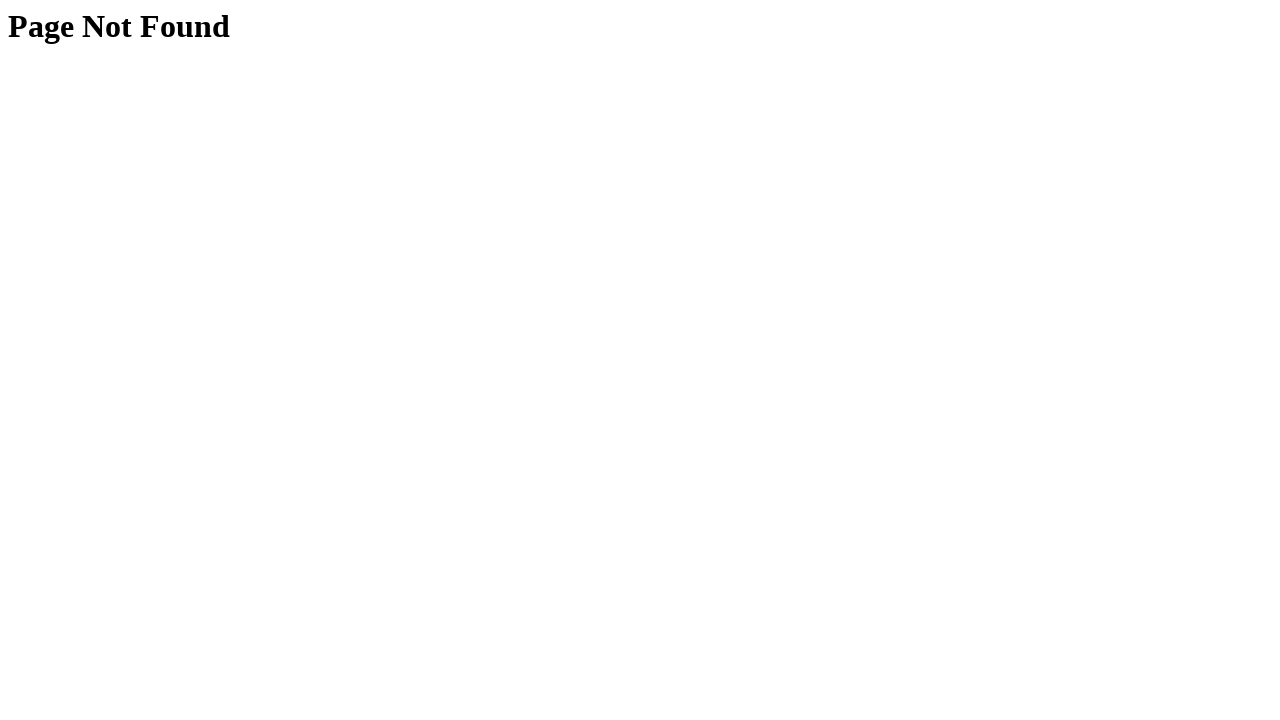

EHL faculty page loaded (domcontentloaded)
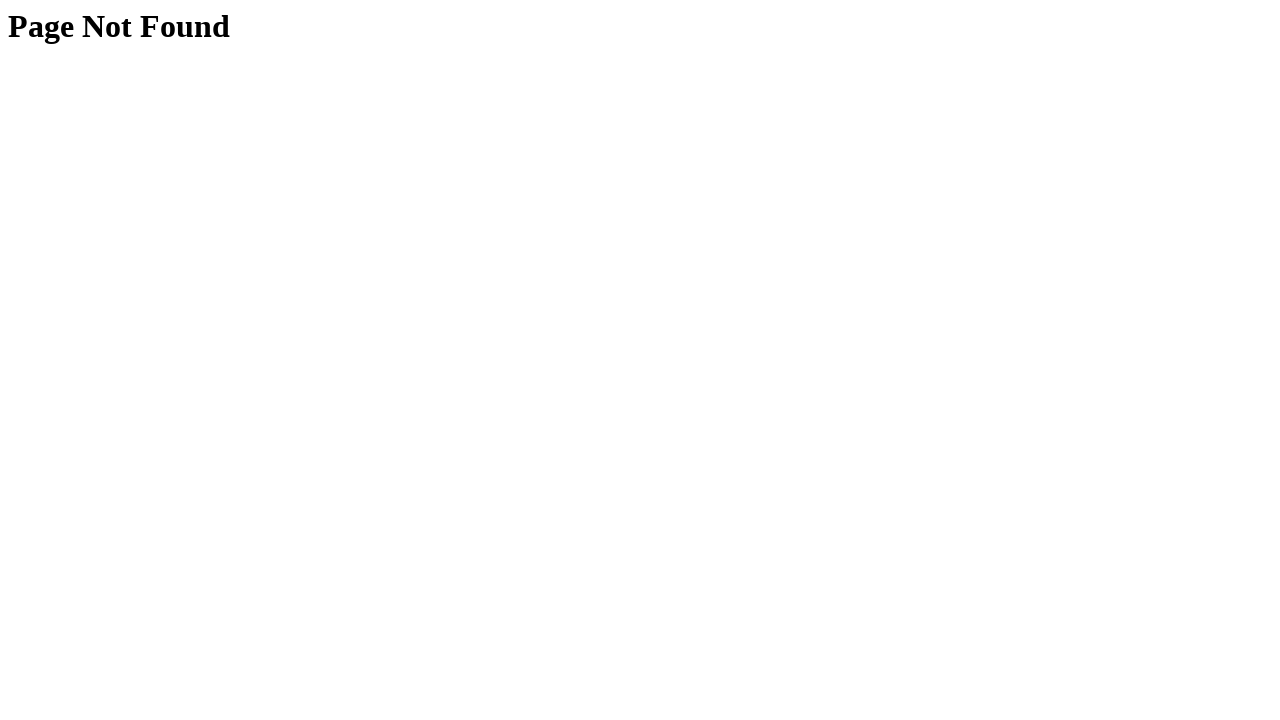

Navigated to Medicine faculty page
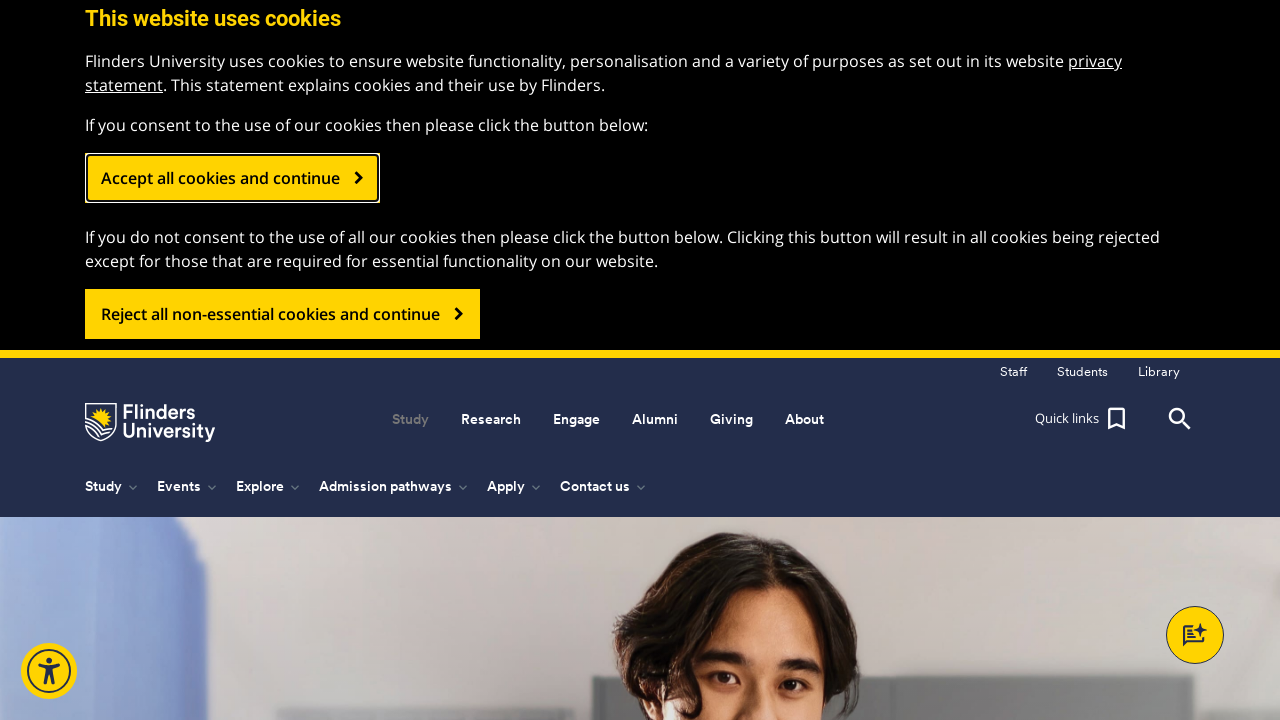

Medicine faculty page loaded (domcontentloaded)
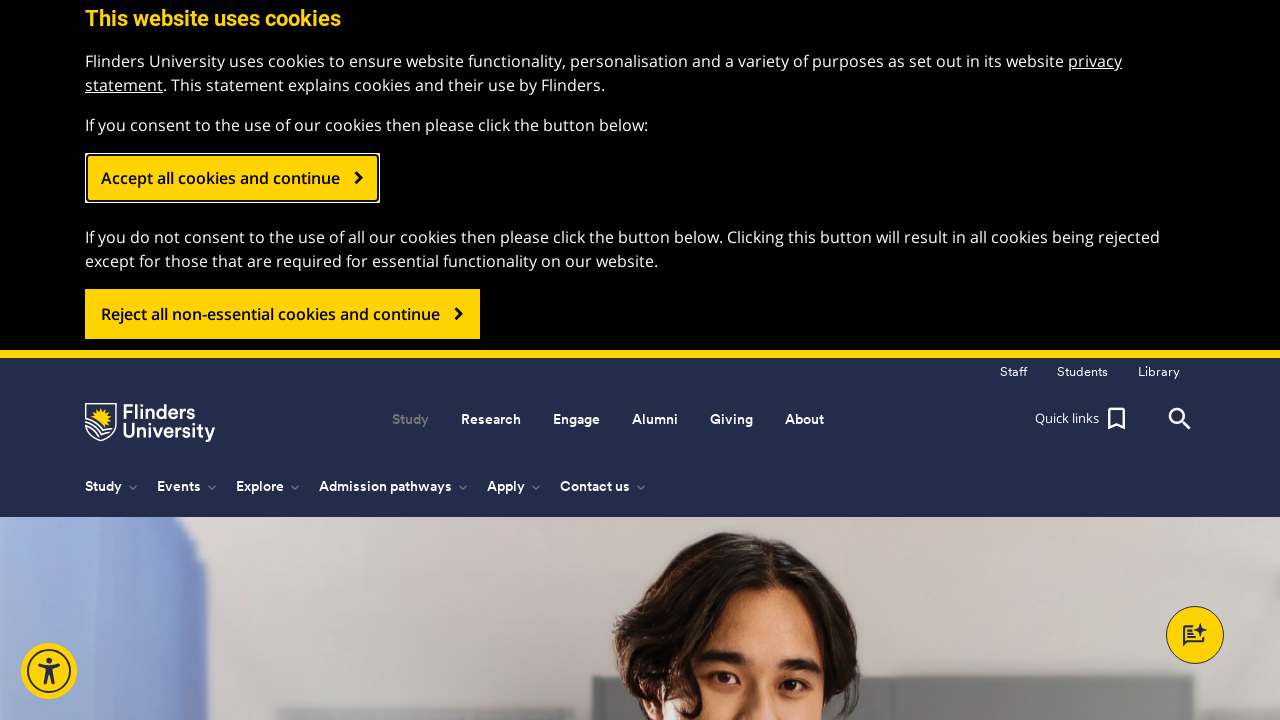

Navigated to Nursing school page
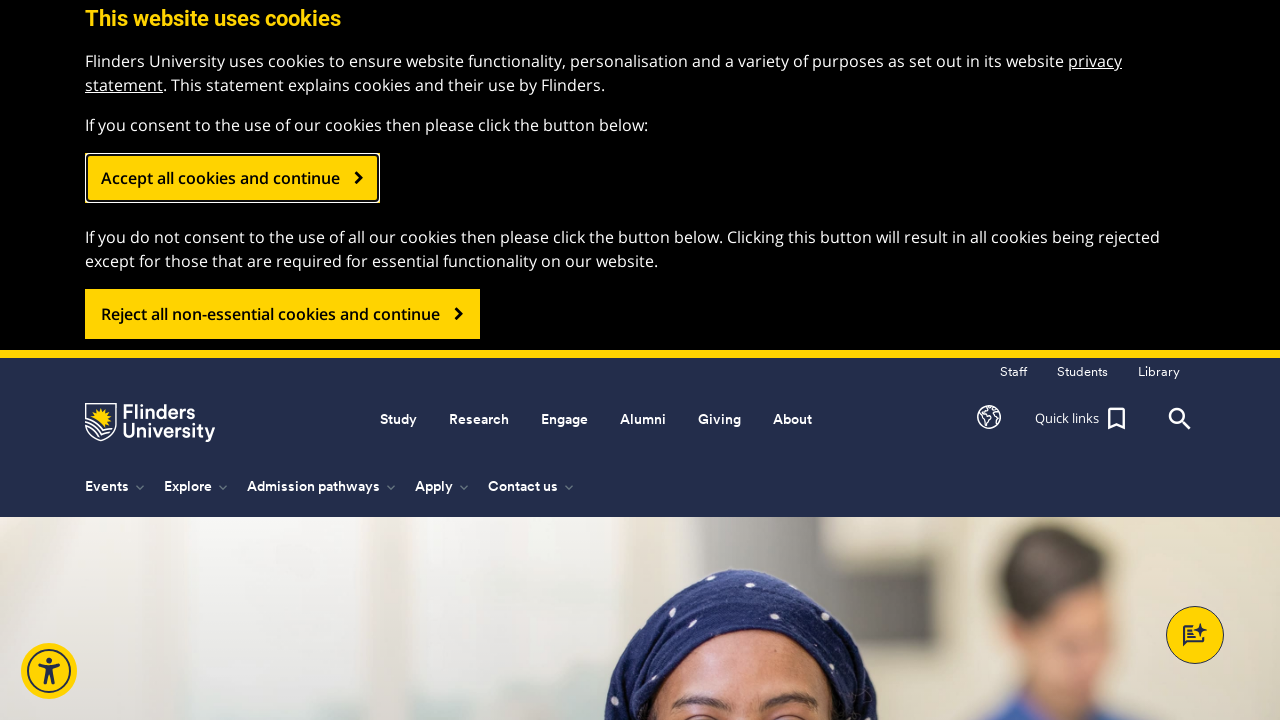

Nursing school page loaded (domcontentloaded)
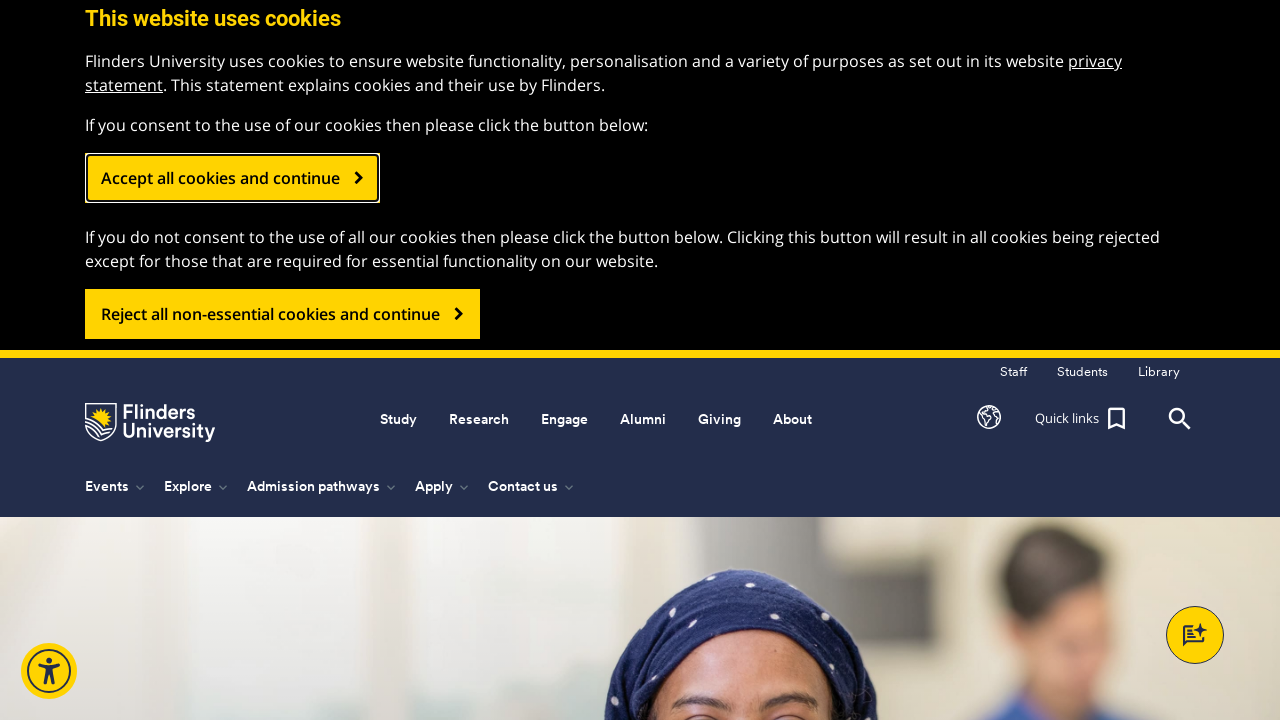

Navigated to SOHS page
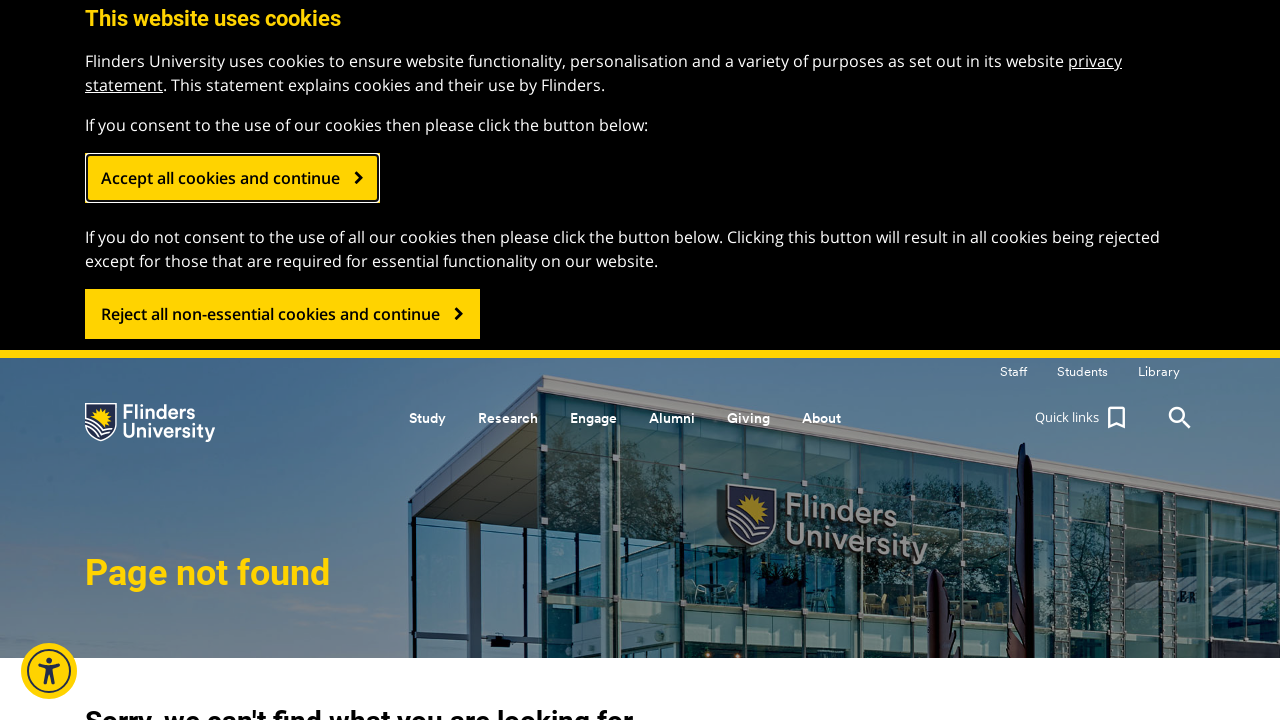

SOHS page loaded (domcontentloaded)
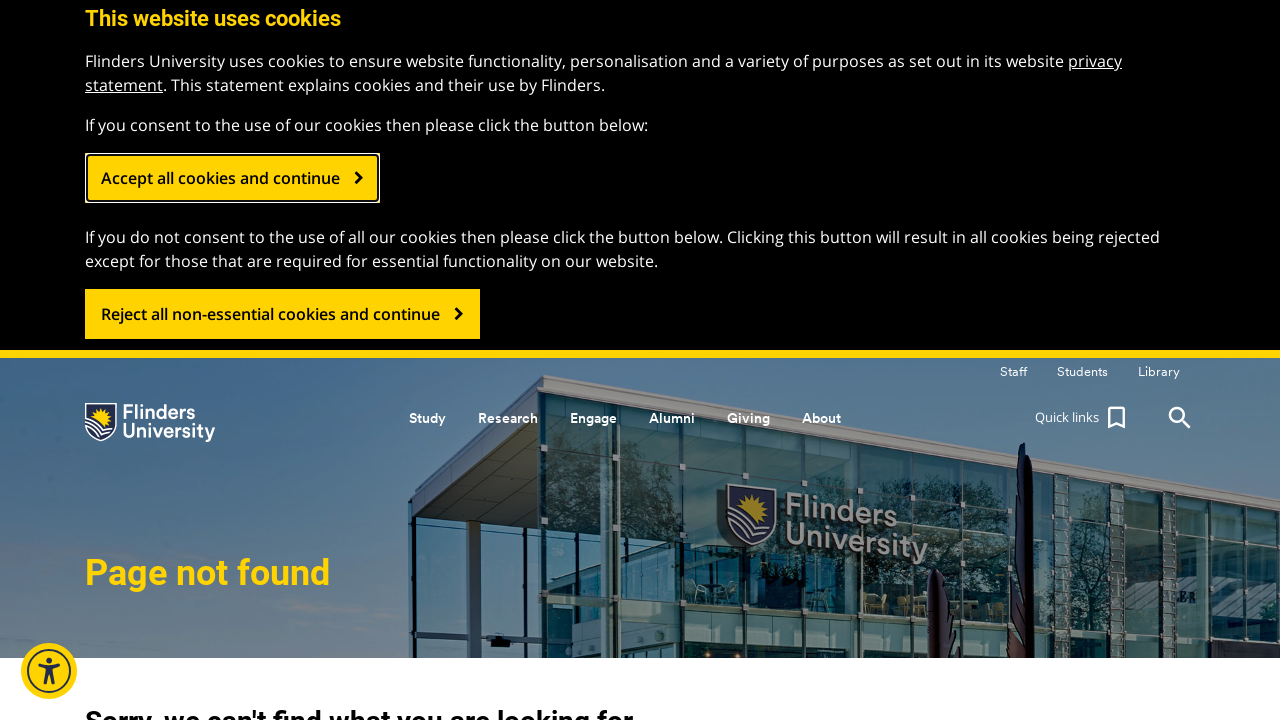

Navigated to SABS page
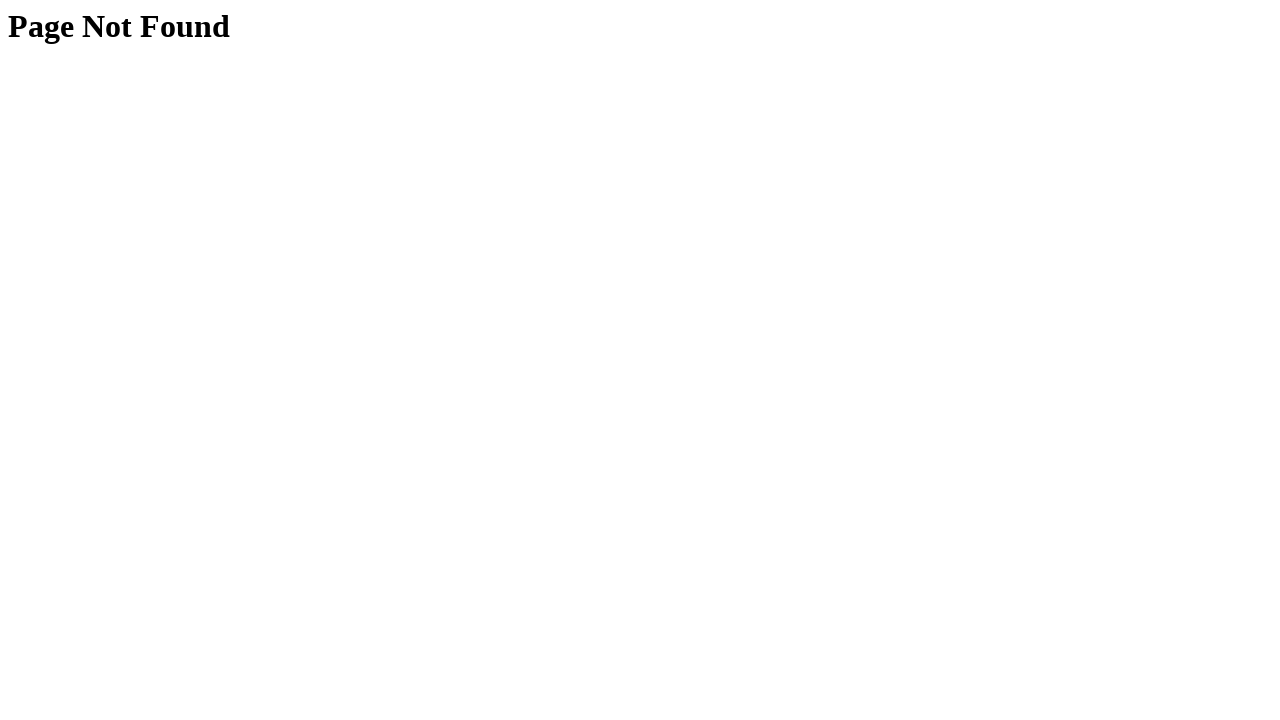

SABS page loaded (domcontentloaded)
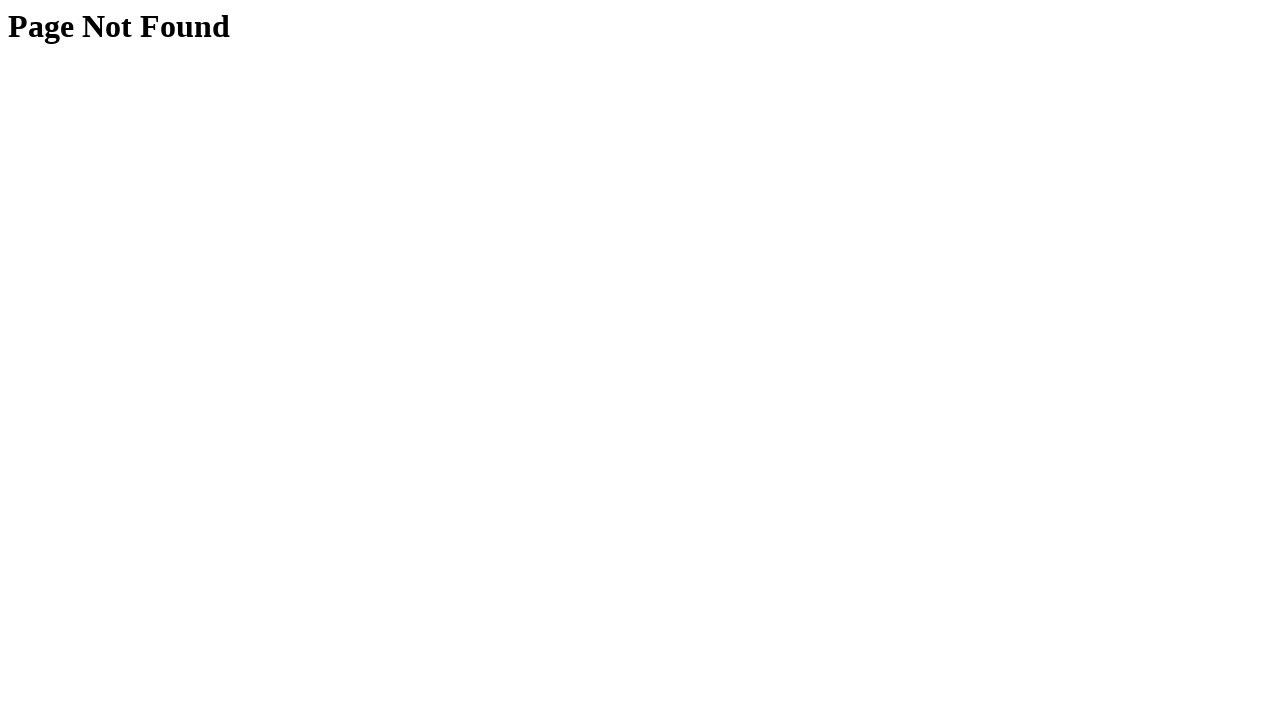

Navigated to Science Engineering page
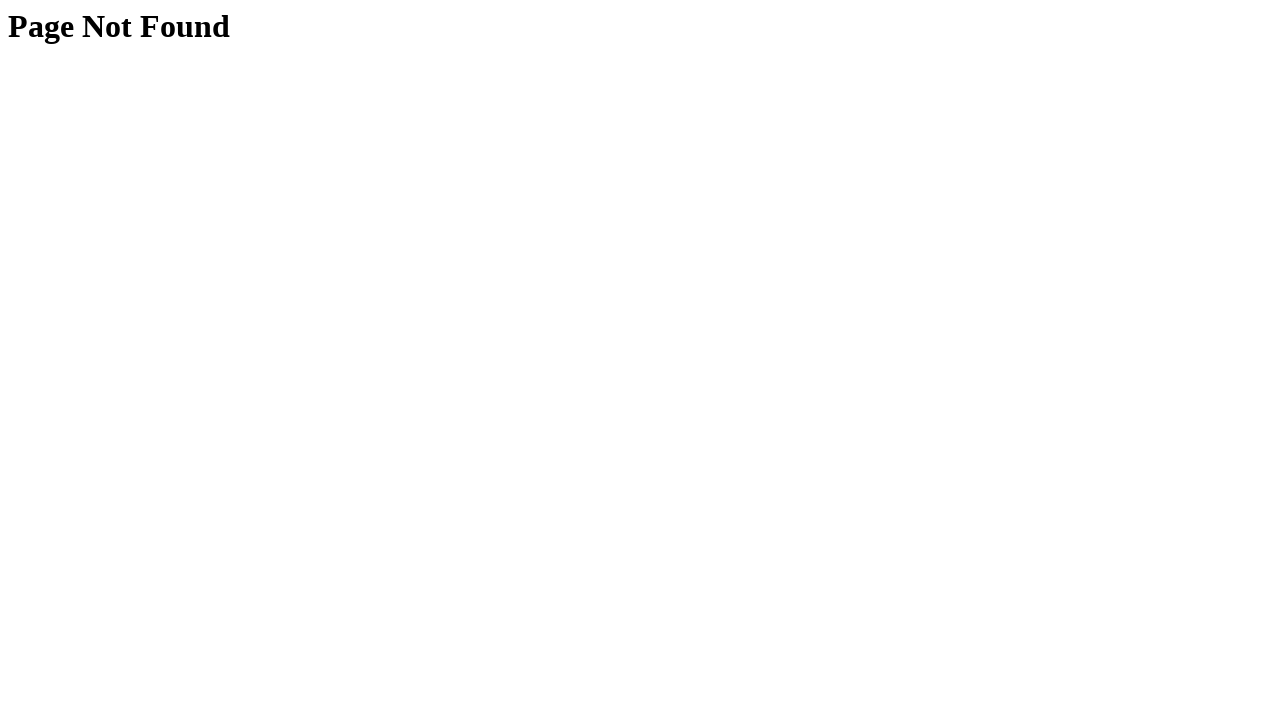

Science Engineering page loaded (domcontentloaded)
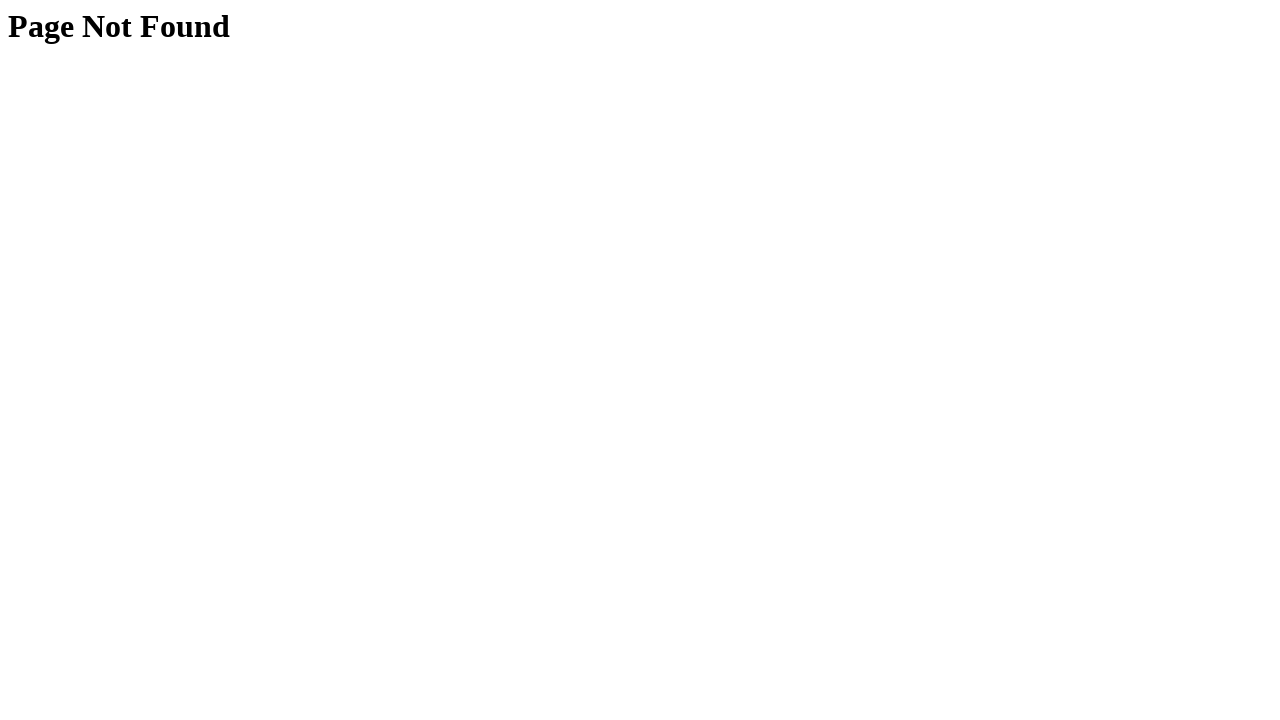

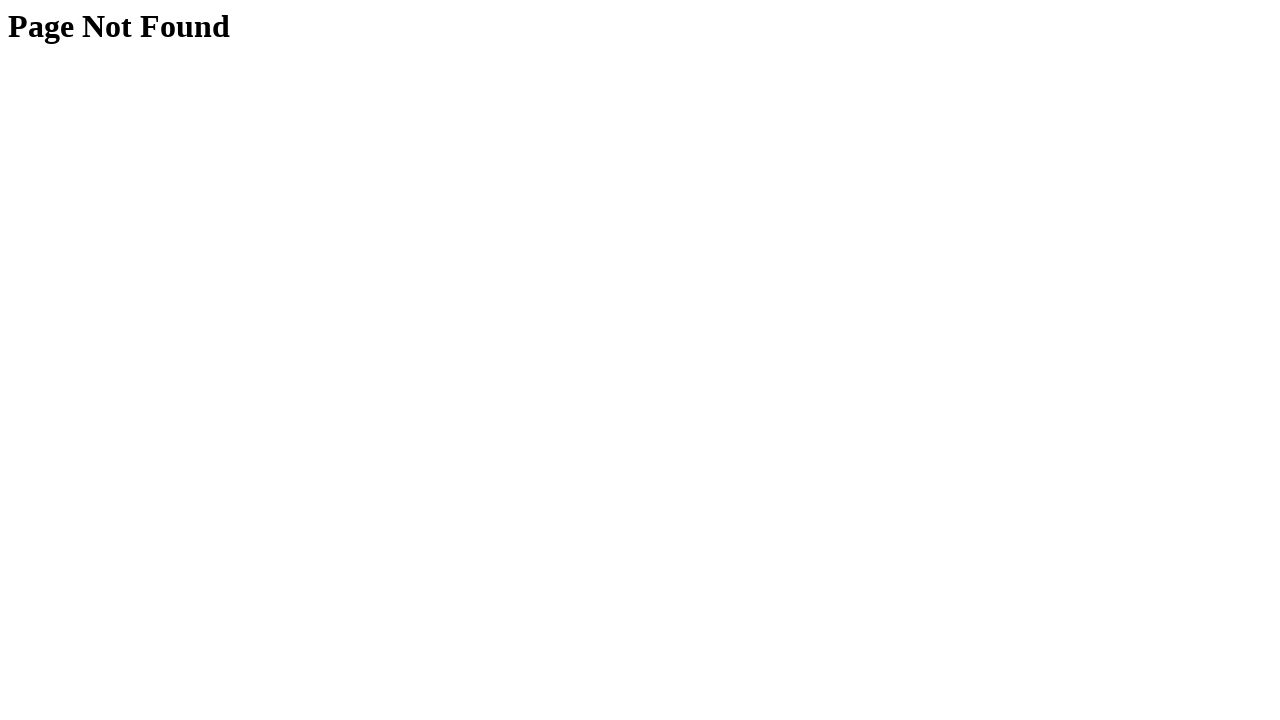